Tests that todo data persists after page reload

Starting URL: https://demo.playwright.dev/todomvc

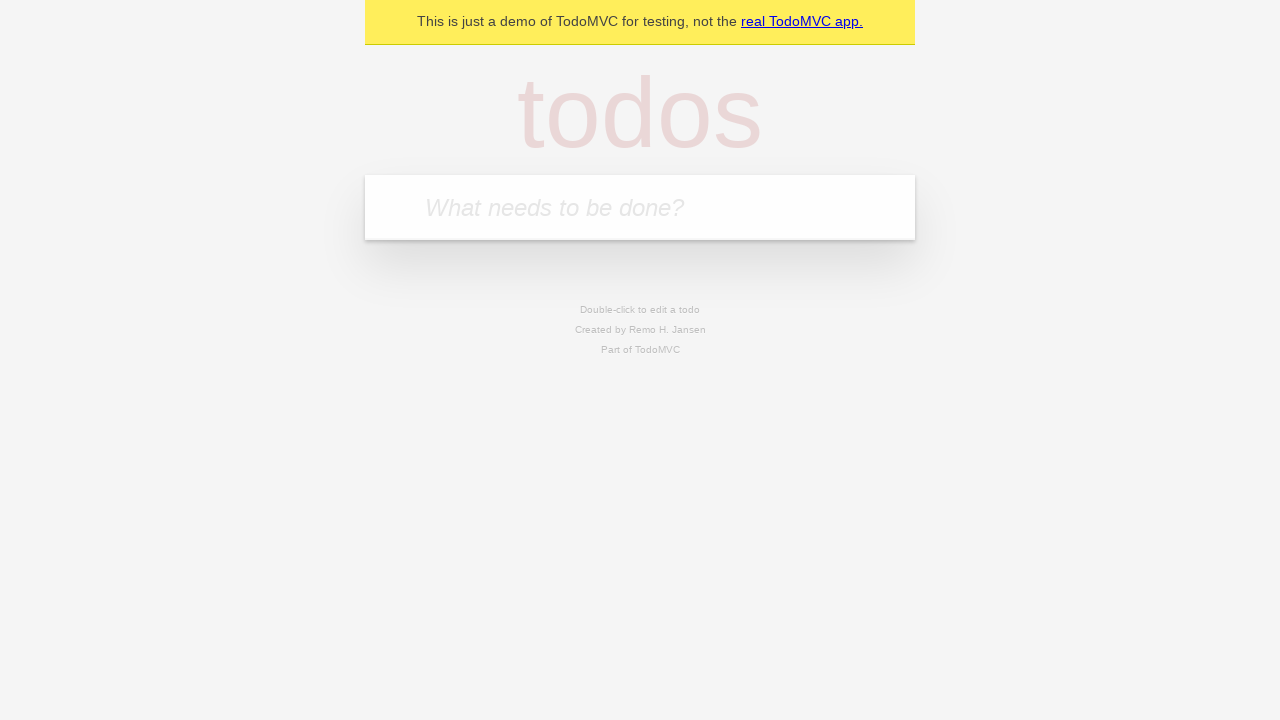

Filled new todo field with 'buy some cheese' on .new-todo
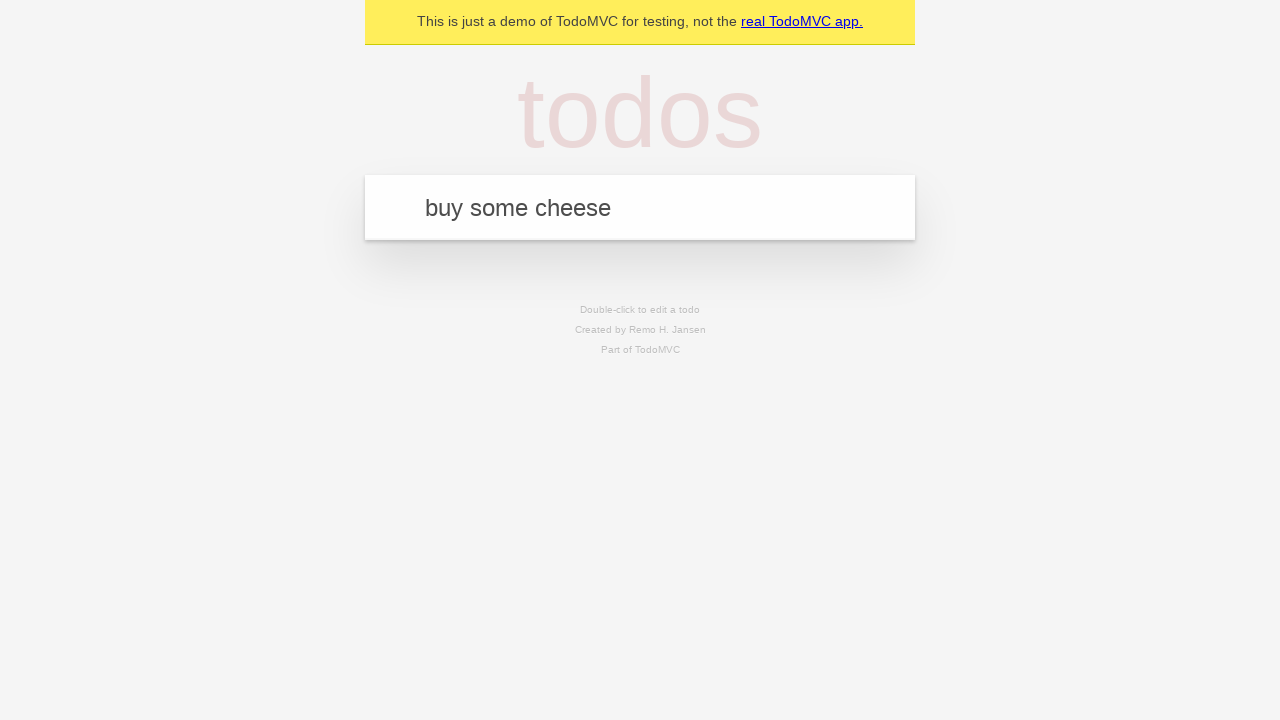

Pressed Enter to create first todo on .new-todo
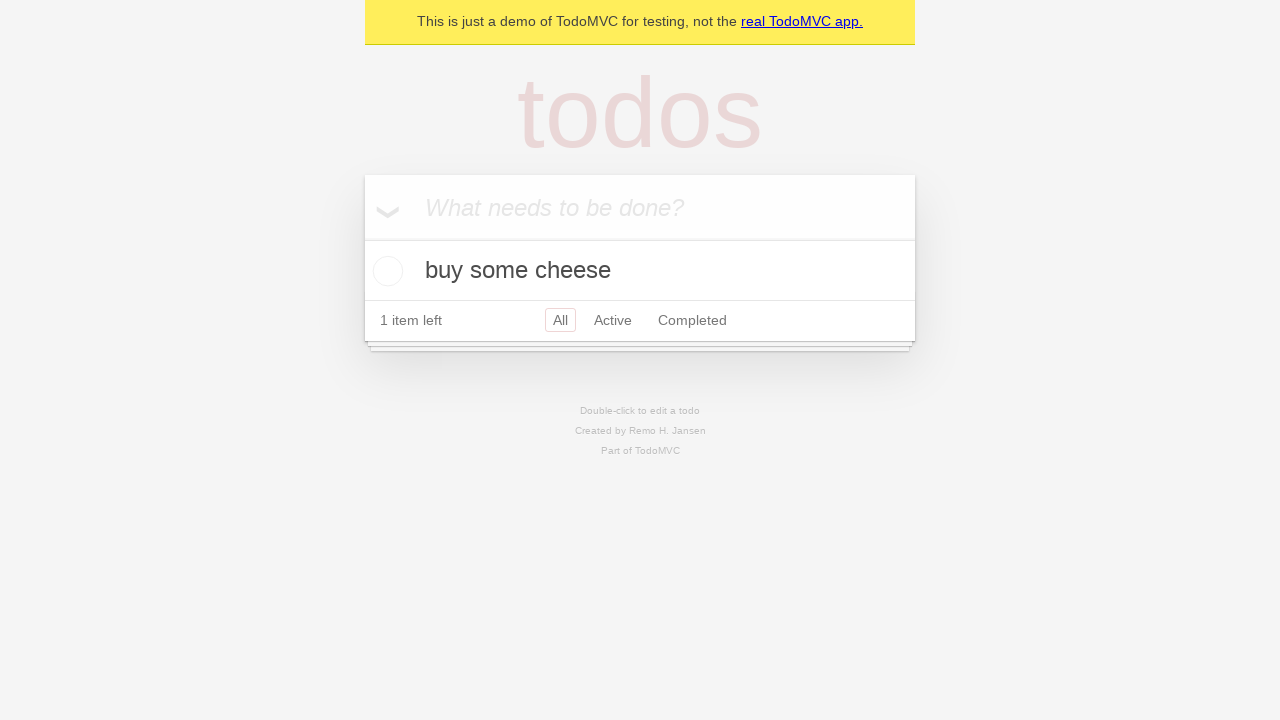

Filled new todo field with 'feed the cat' on .new-todo
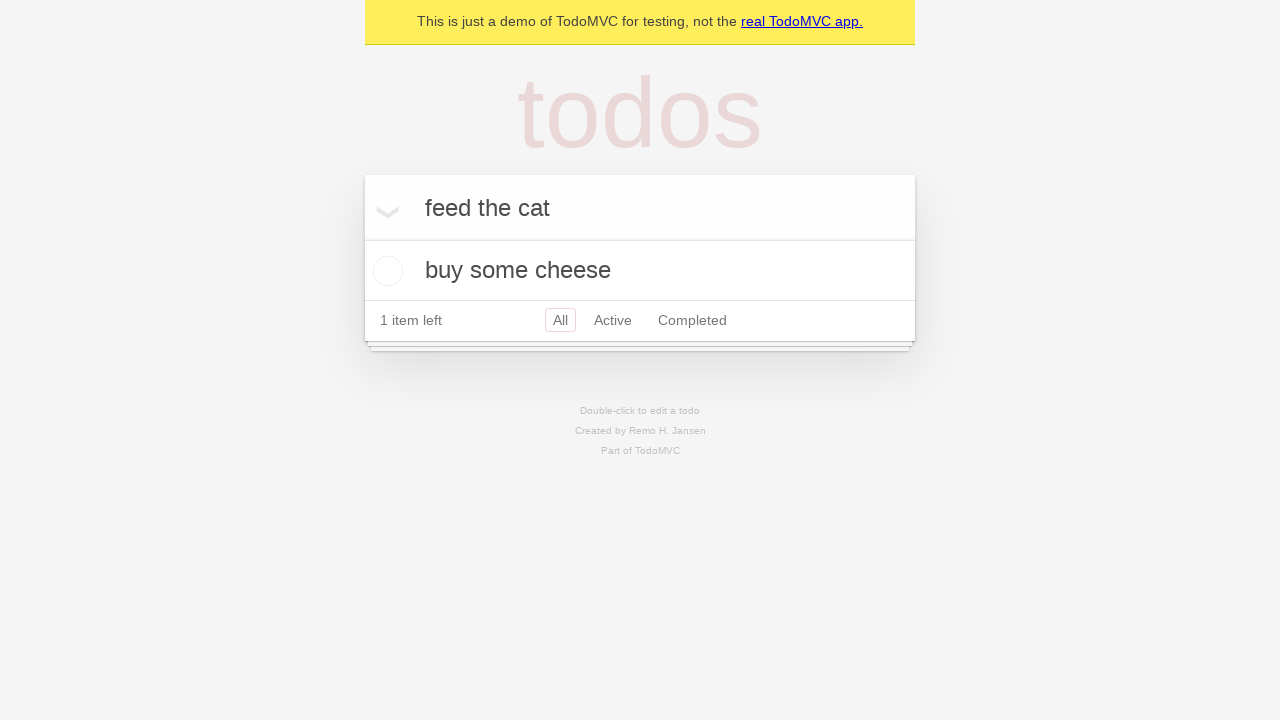

Pressed Enter to create second todo on .new-todo
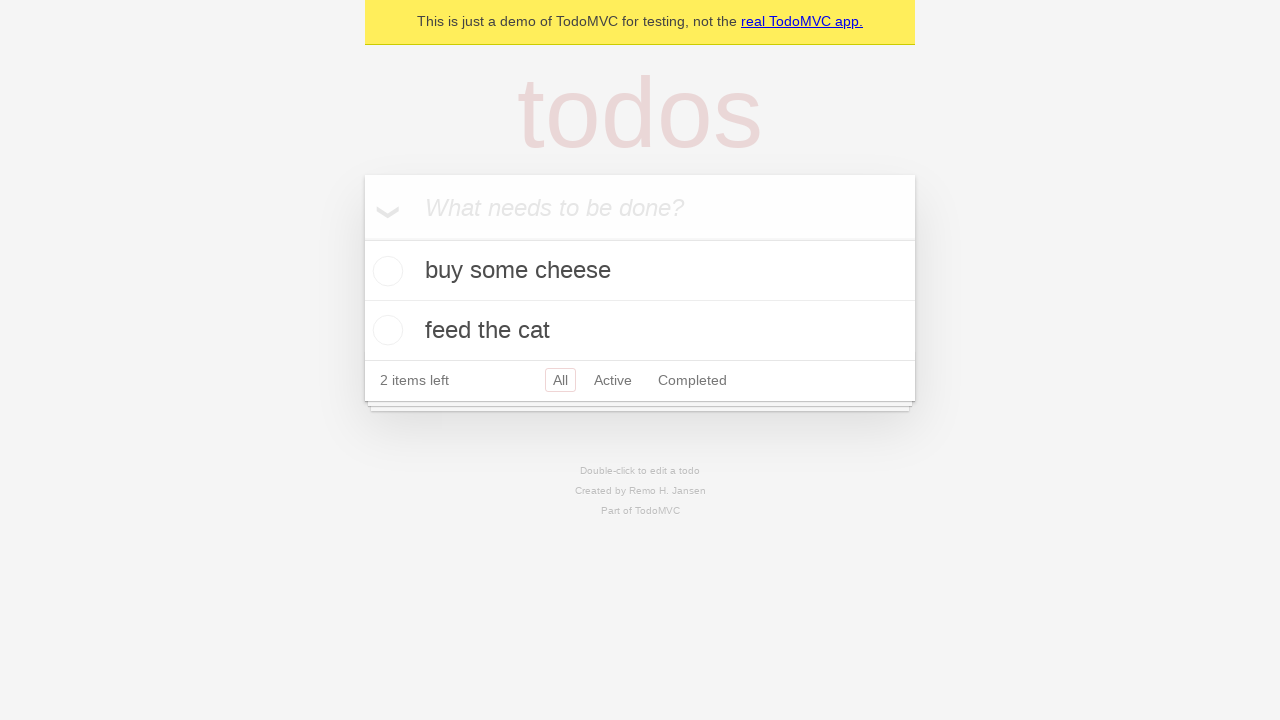

Waited for both todo items to appear in the list
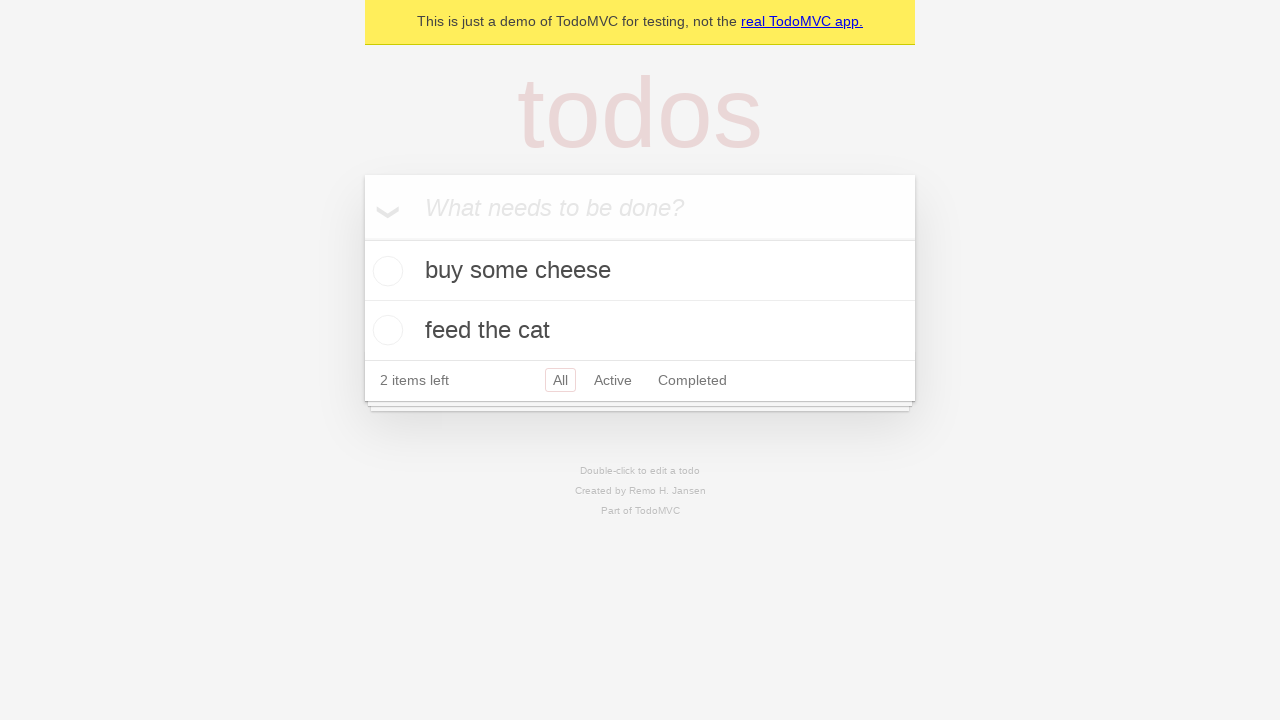

Checked first todo item as completed at (385, 271) on .todo-list li >> nth=0 >> .toggle
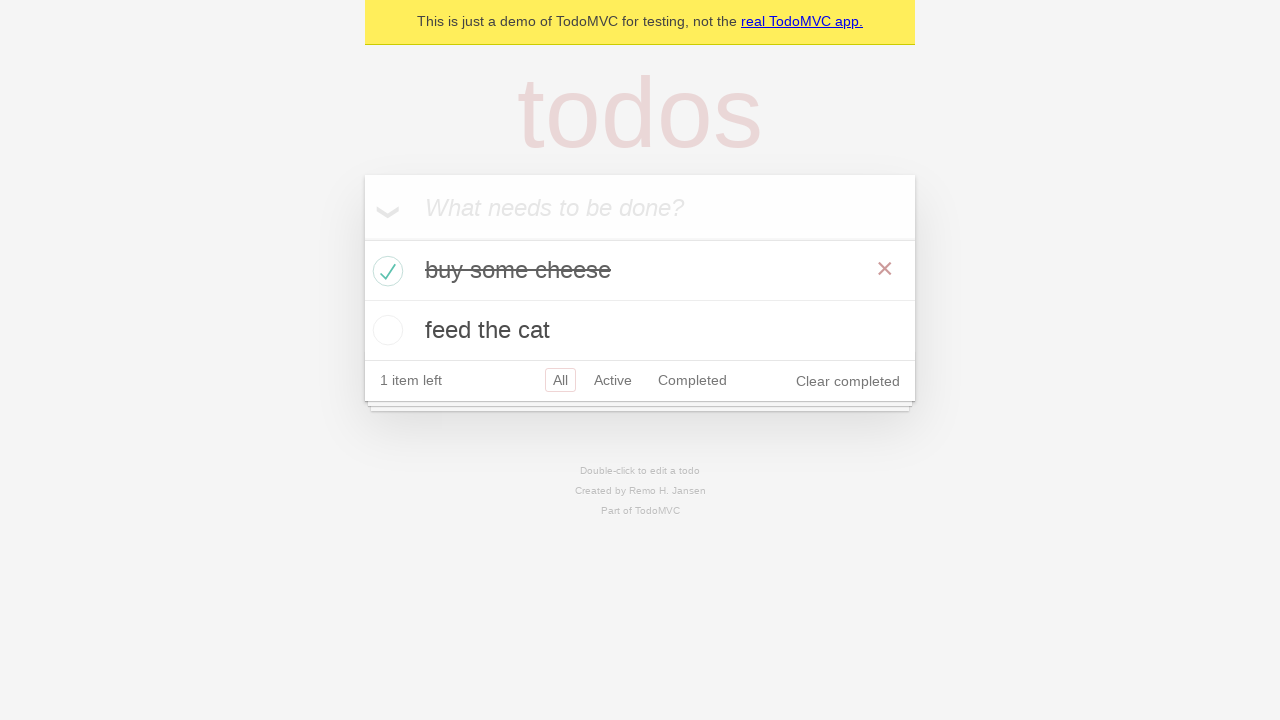

Reloaded the page to test data persistence
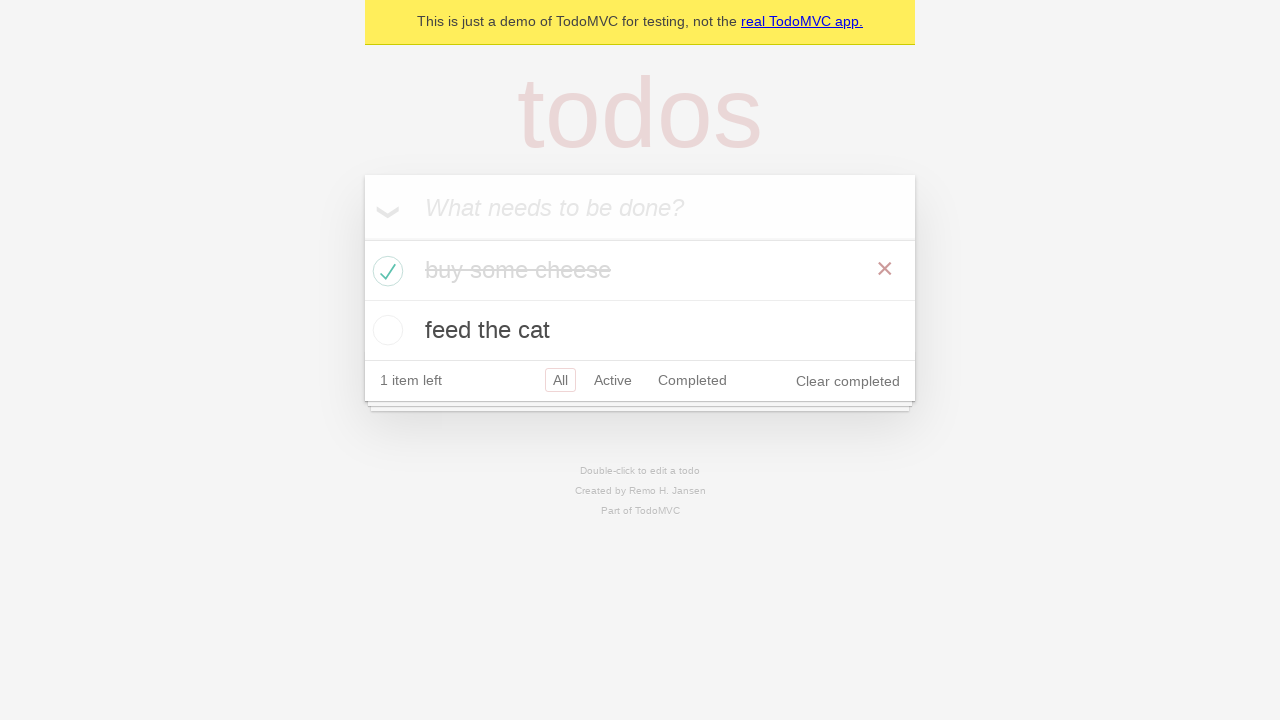

Verified both todo items persisted after page reload
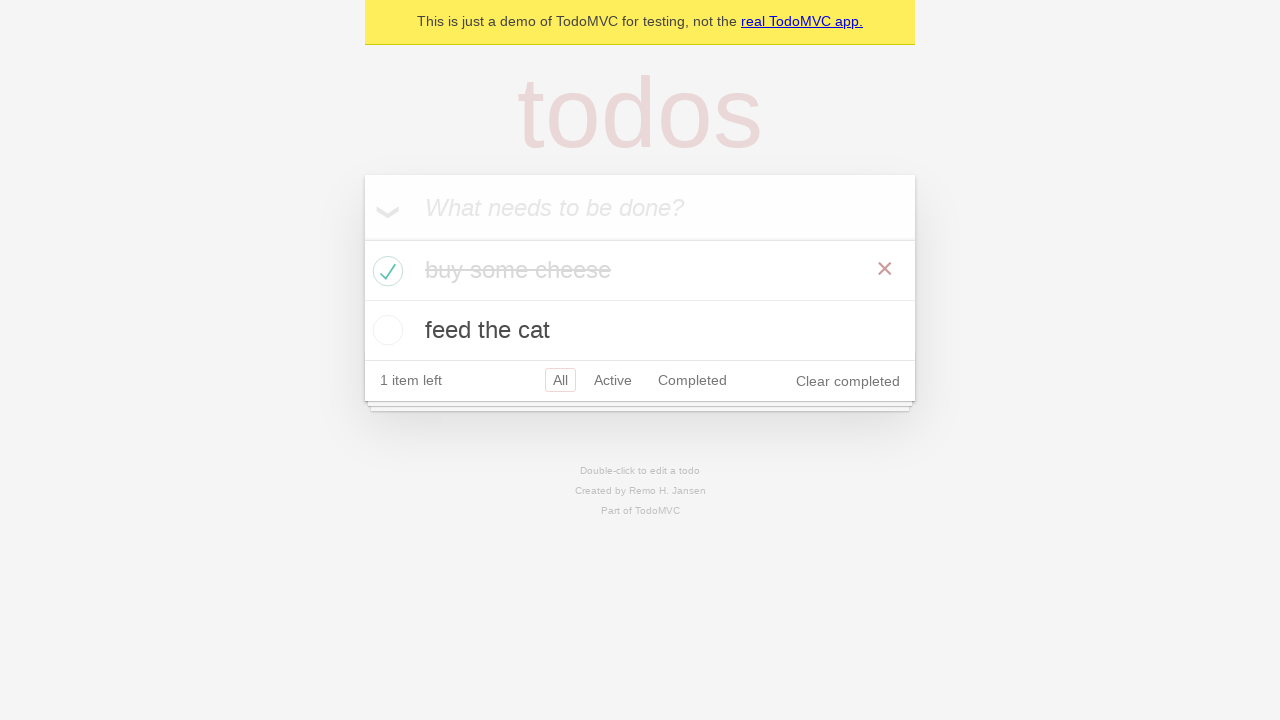

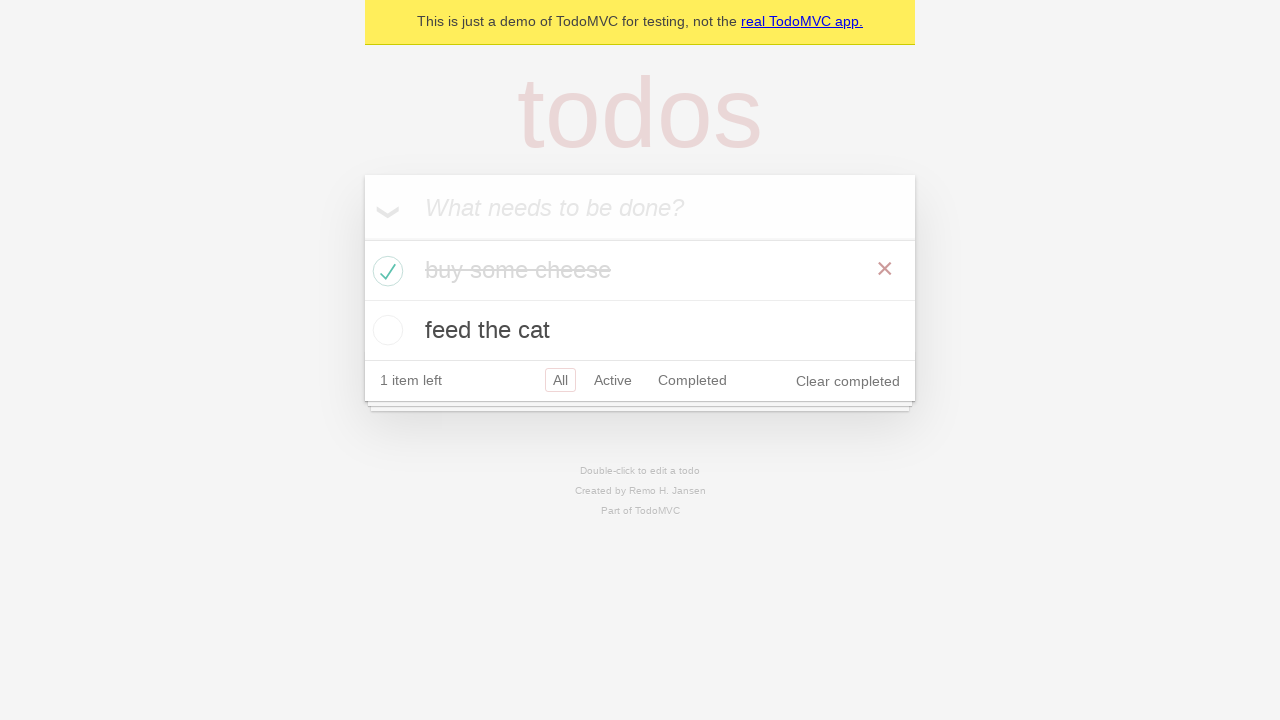